Tests mouse hover functionality by hovering over a button element and verifying that a dropdown content appears

Starting URL: https://testautomationpractice.blogspot.com/#

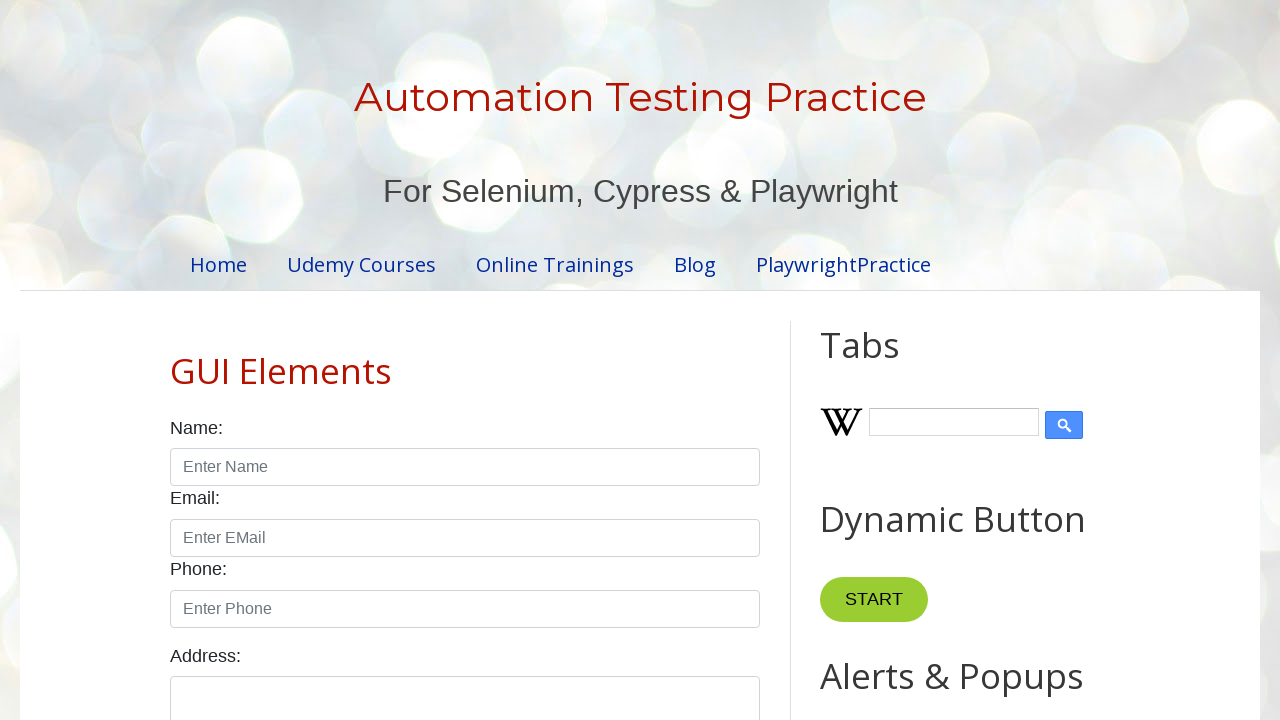

Hovered over 'Point Me' button at (868, 360) on xpath=//button[text()='Point Me']
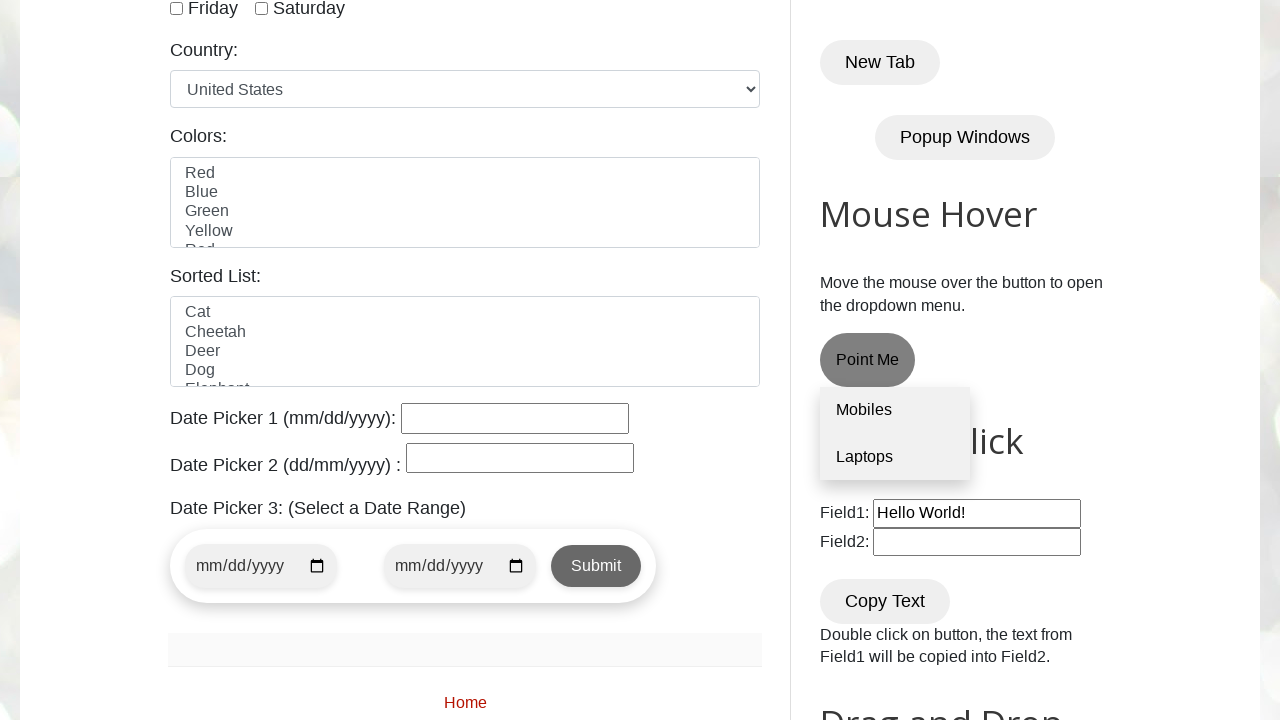

Dropdown content appeared and is now visible
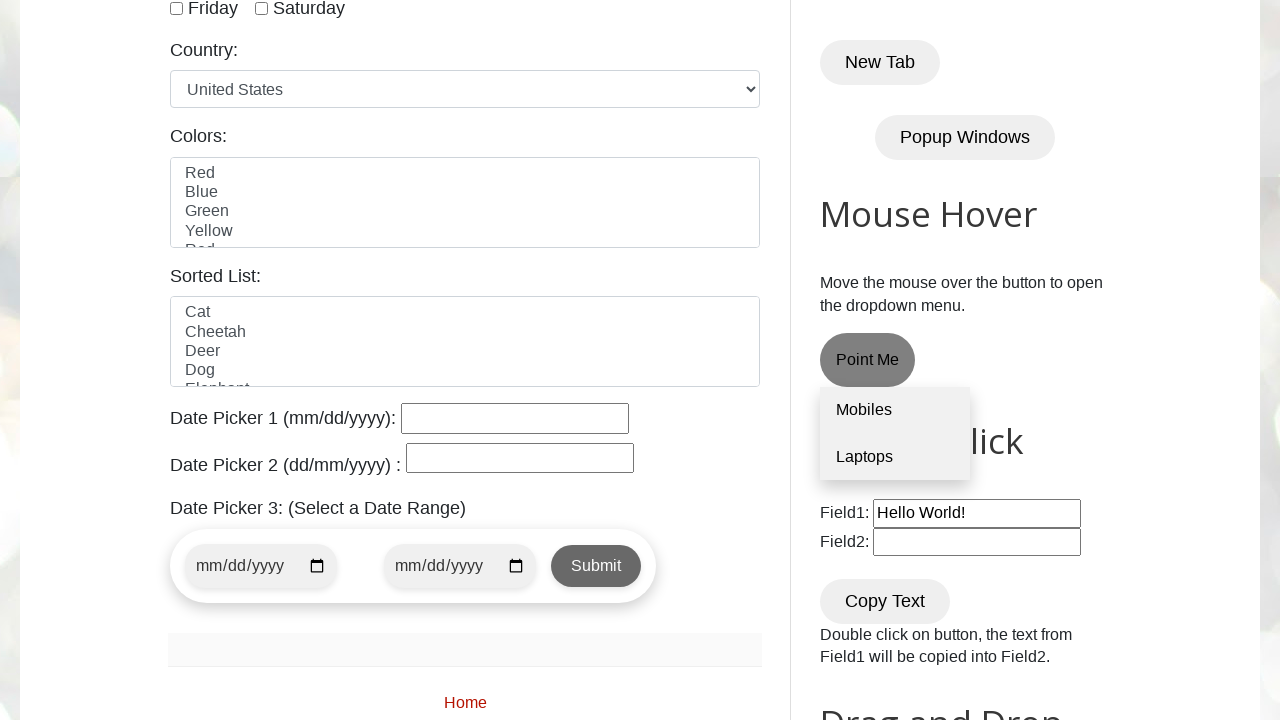

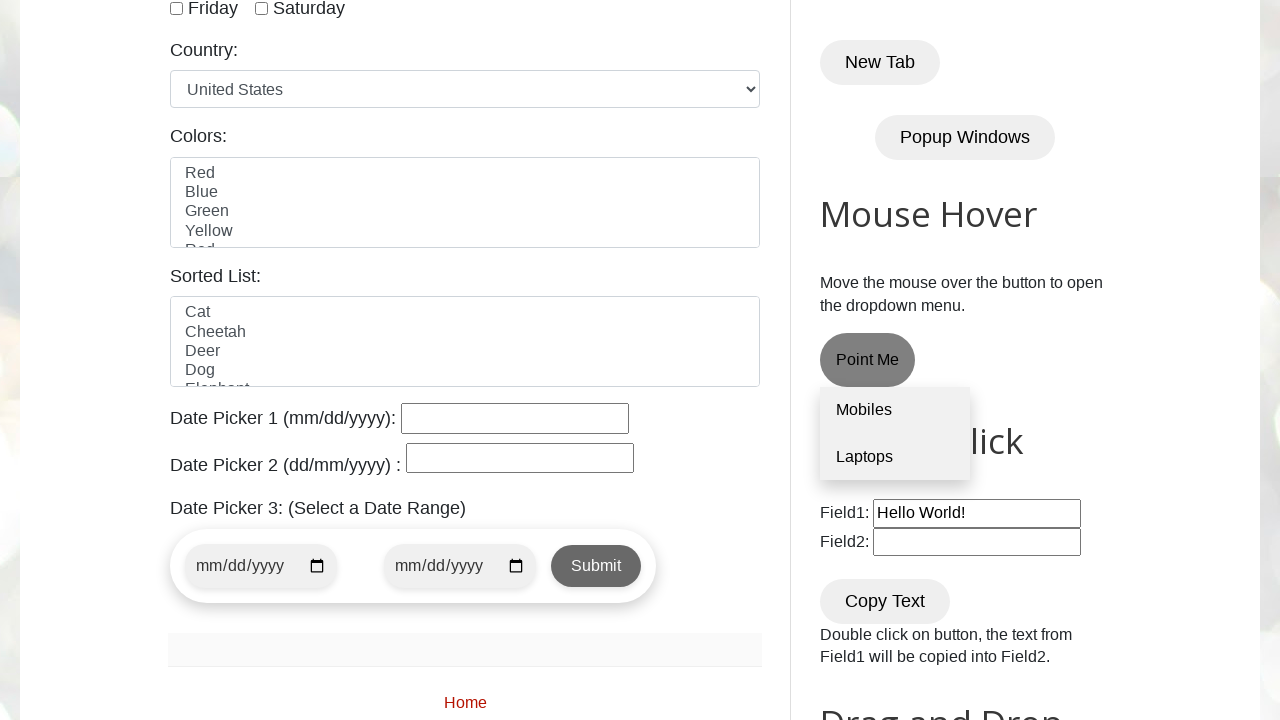